Clicks on letter B link and verifies languages starting with B are displayed

Starting URL: https://www.99-bottles-of-beer.net/abc.html

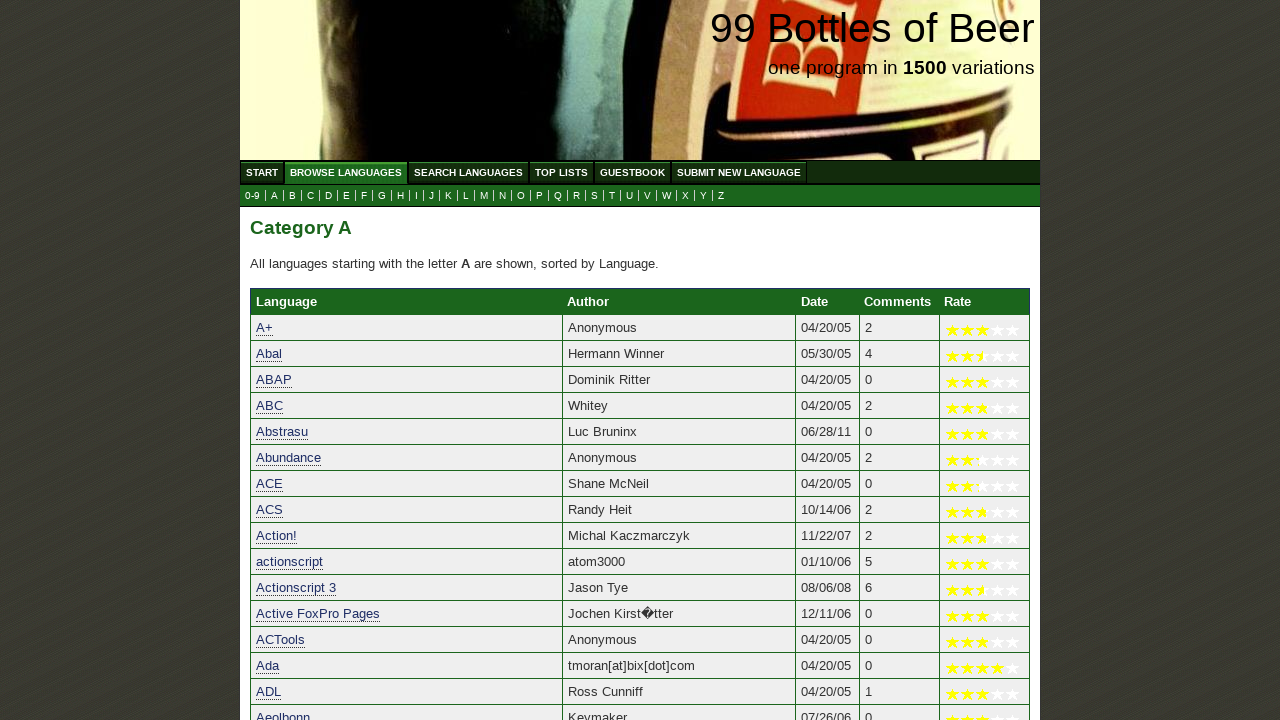

Clicked on letter B link at (292, 196) on xpath=//a[@href='b.html']
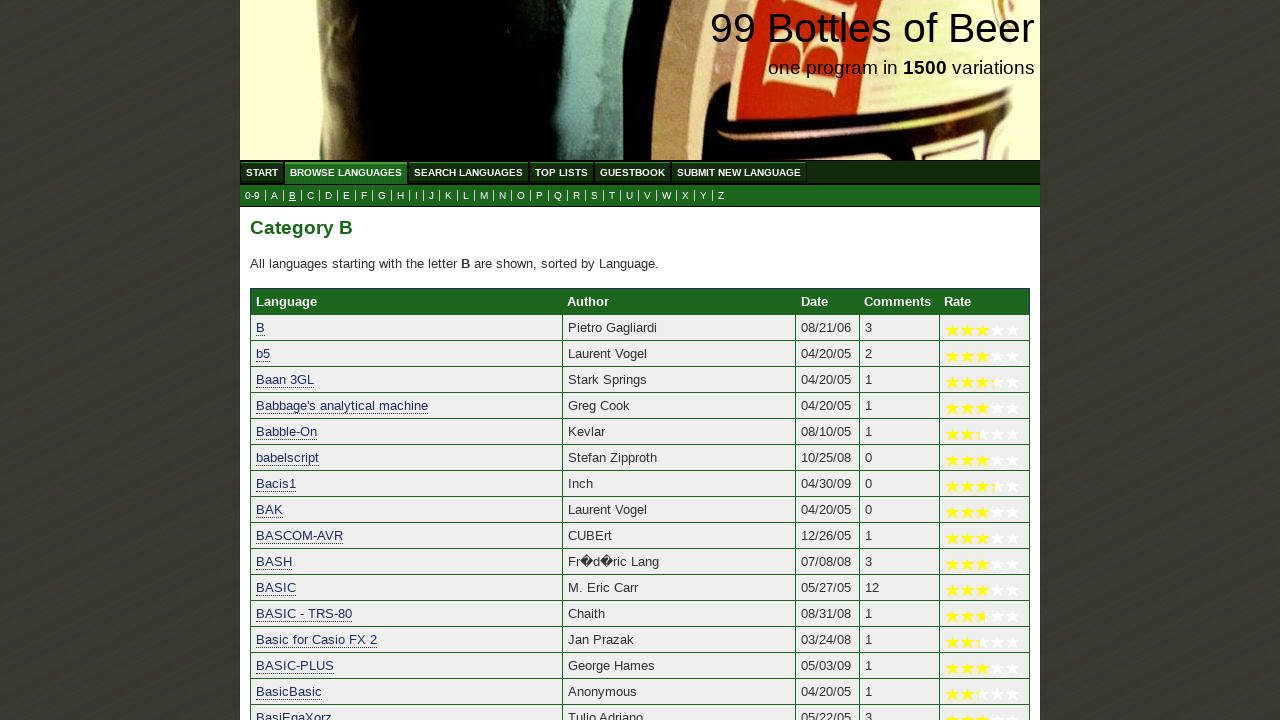

Languages starting with B loaded successfully
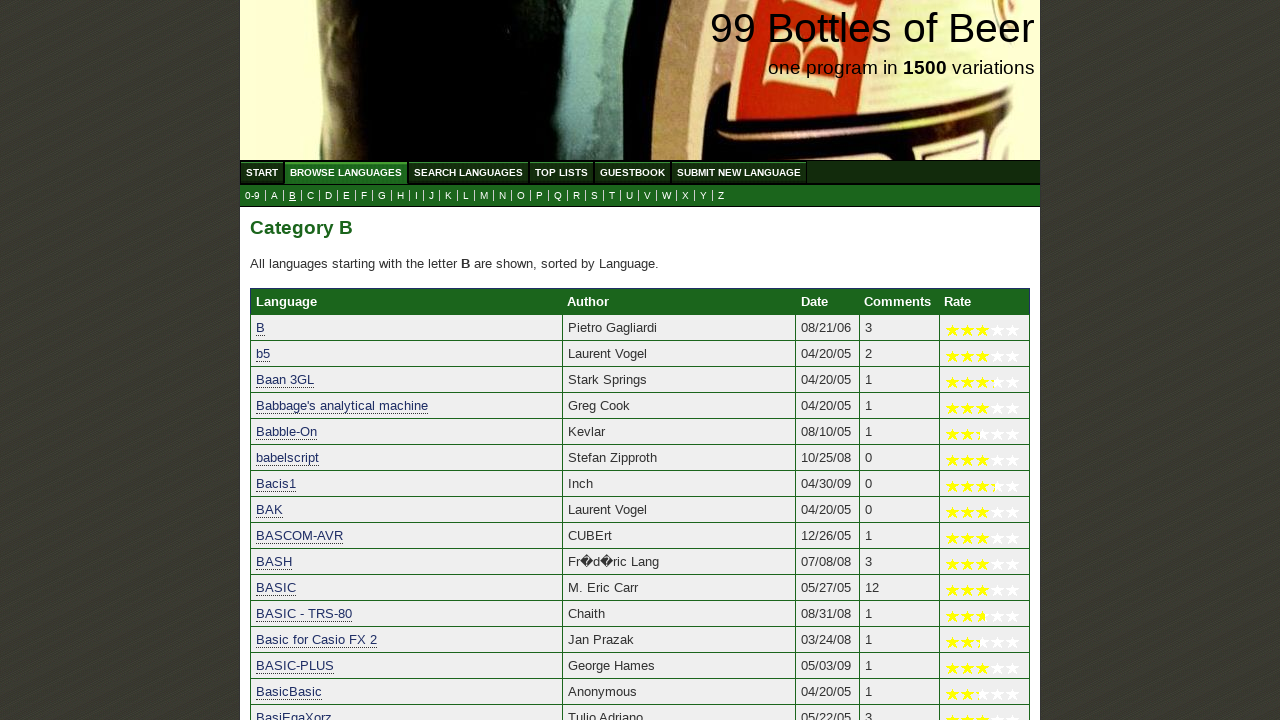

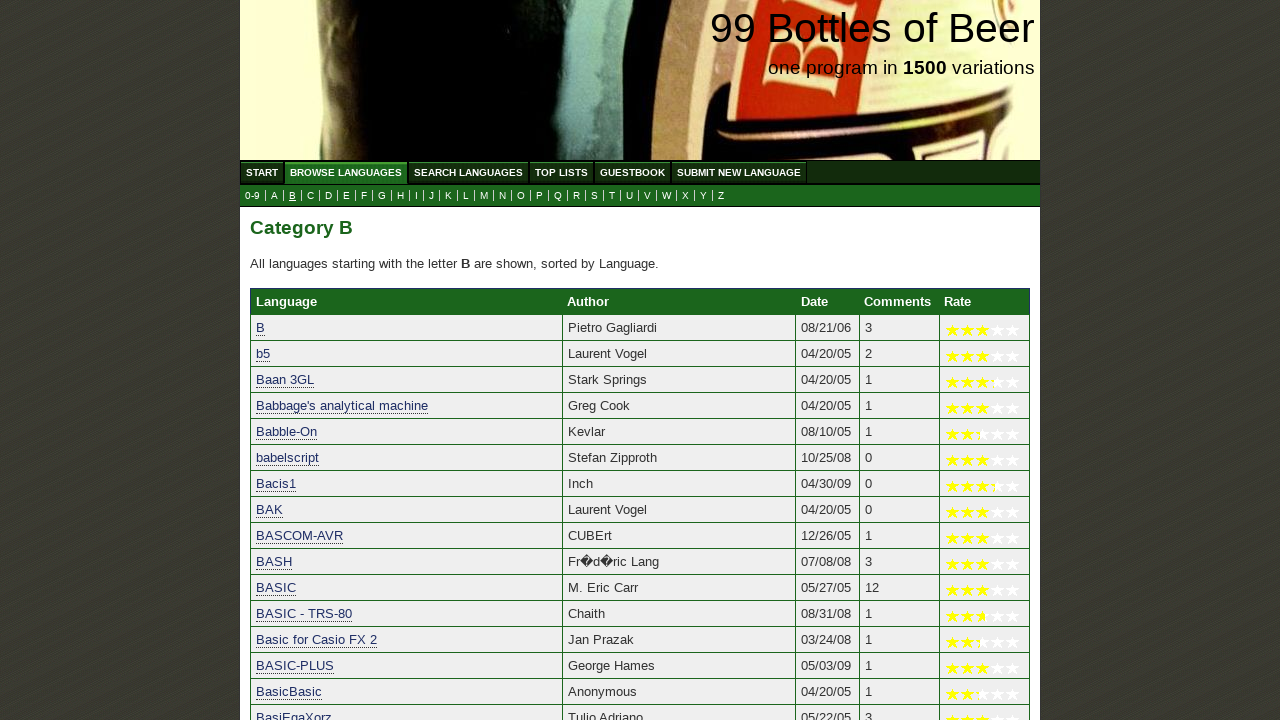